Tests filtering to display all items by navigating through filters and clicking All

Starting URL: https://demo.playwright.dev/todomvc

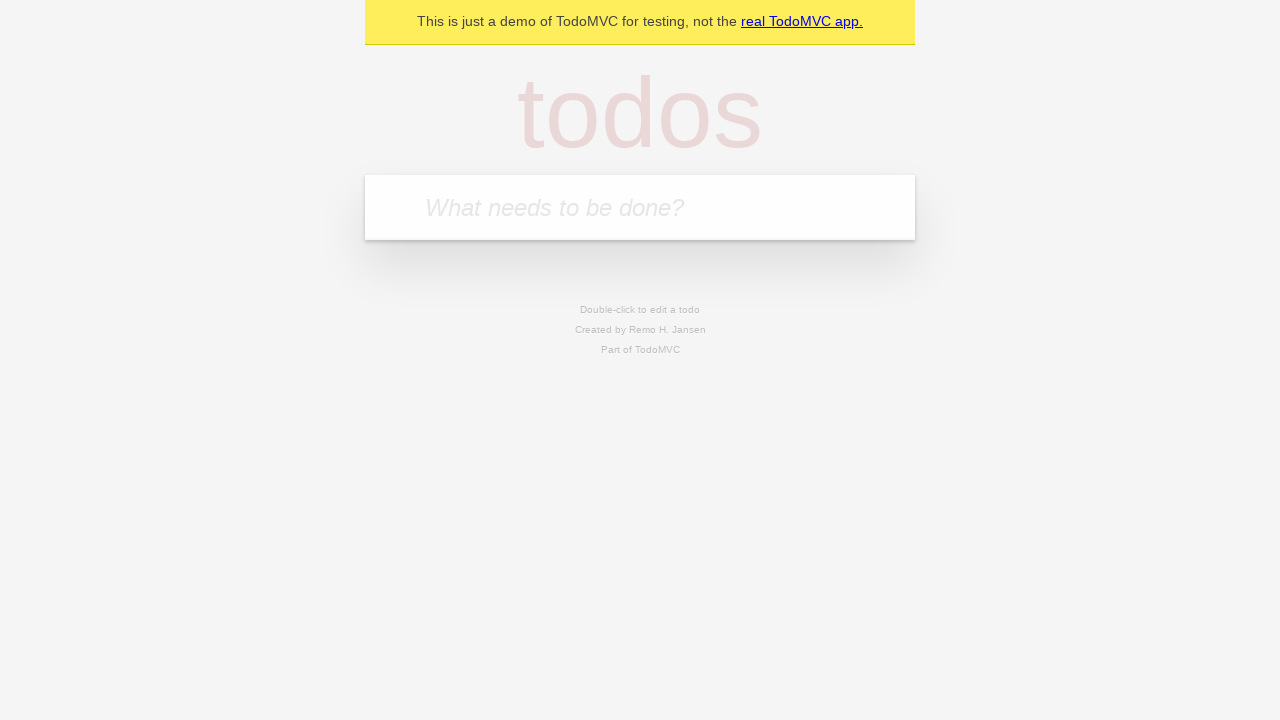

Filled new todo input with 'buy some cheese' on .new-todo
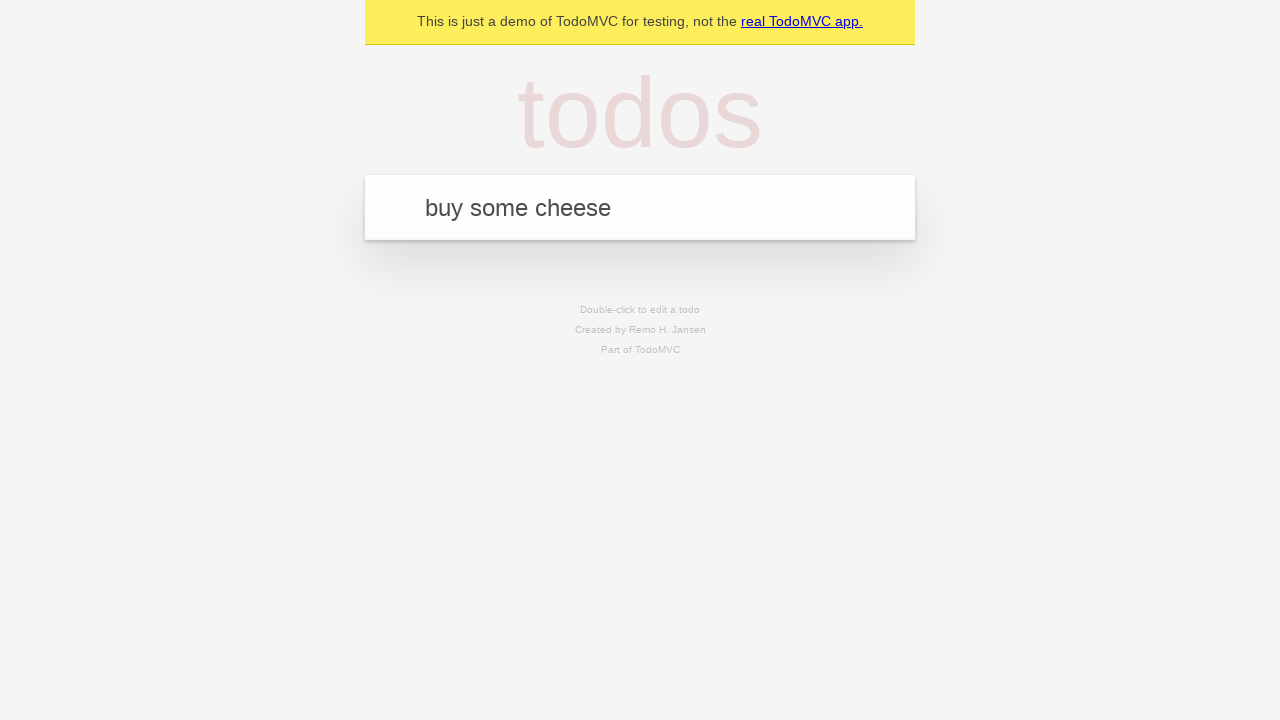

Pressed Enter to create first todo on .new-todo
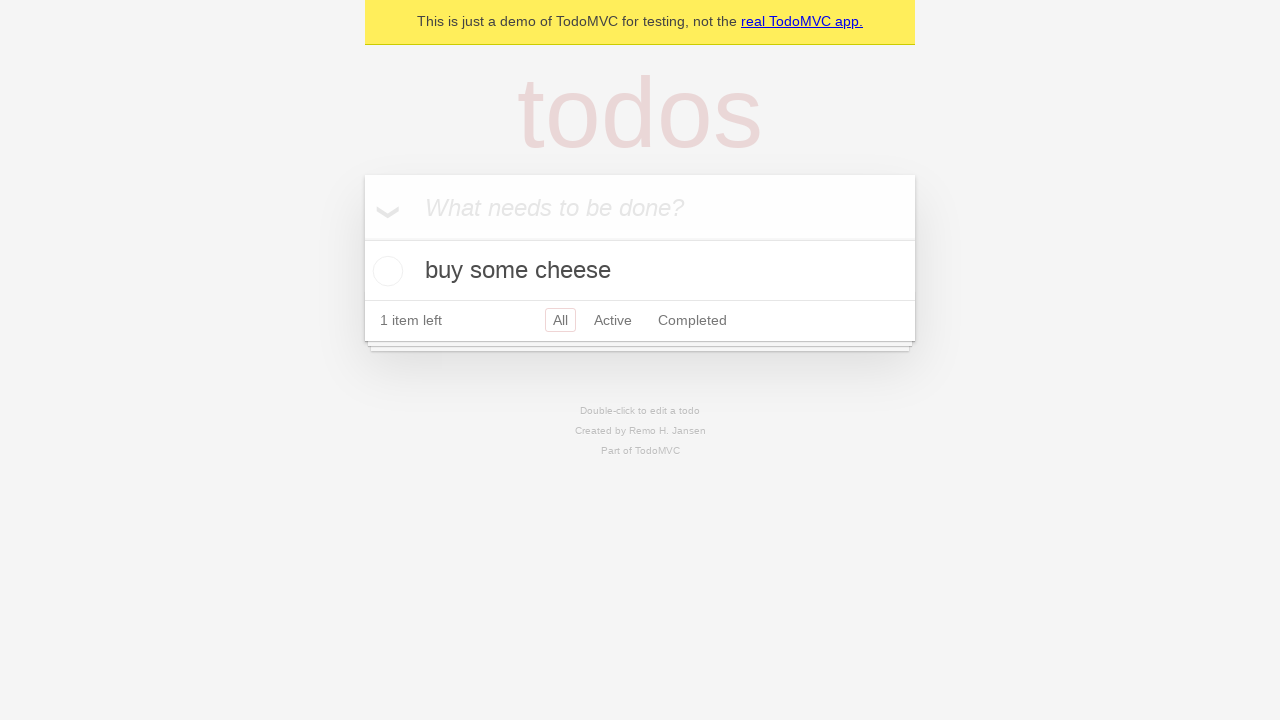

Filled new todo input with 'feed the cat' on .new-todo
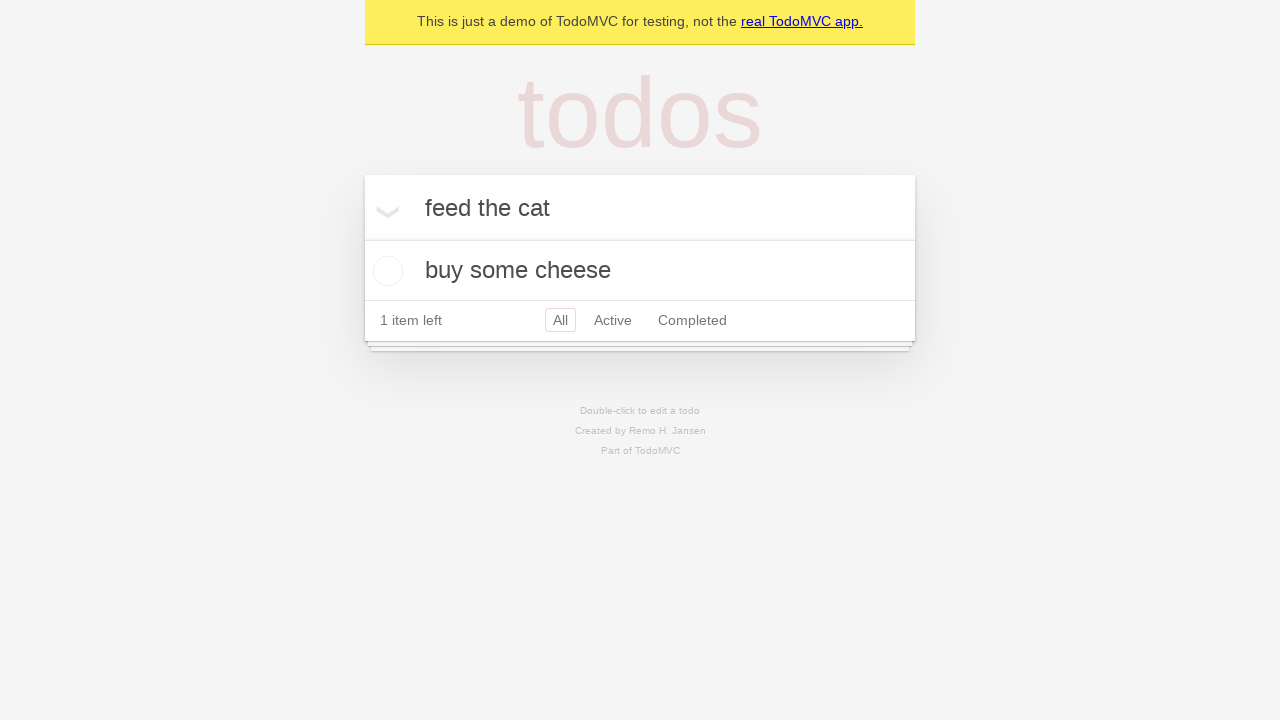

Pressed Enter to create second todo on .new-todo
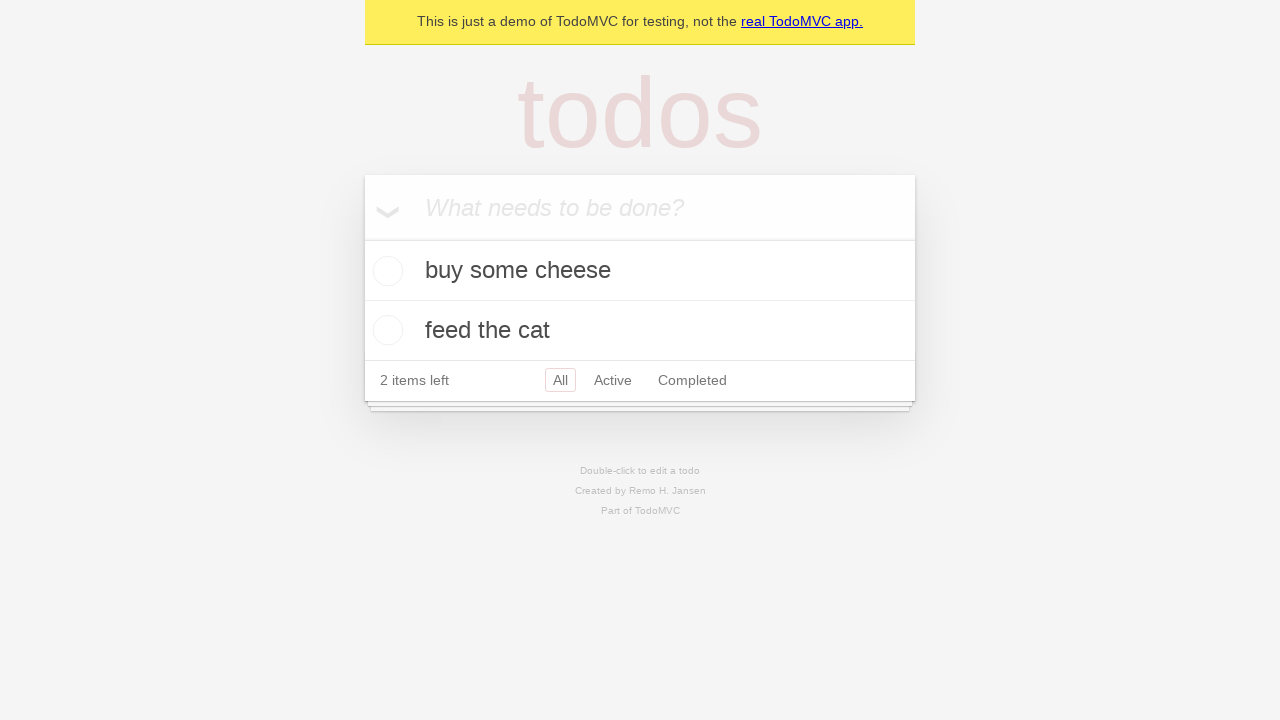

Filled new todo input with 'book a doctors appointment' on .new-todo
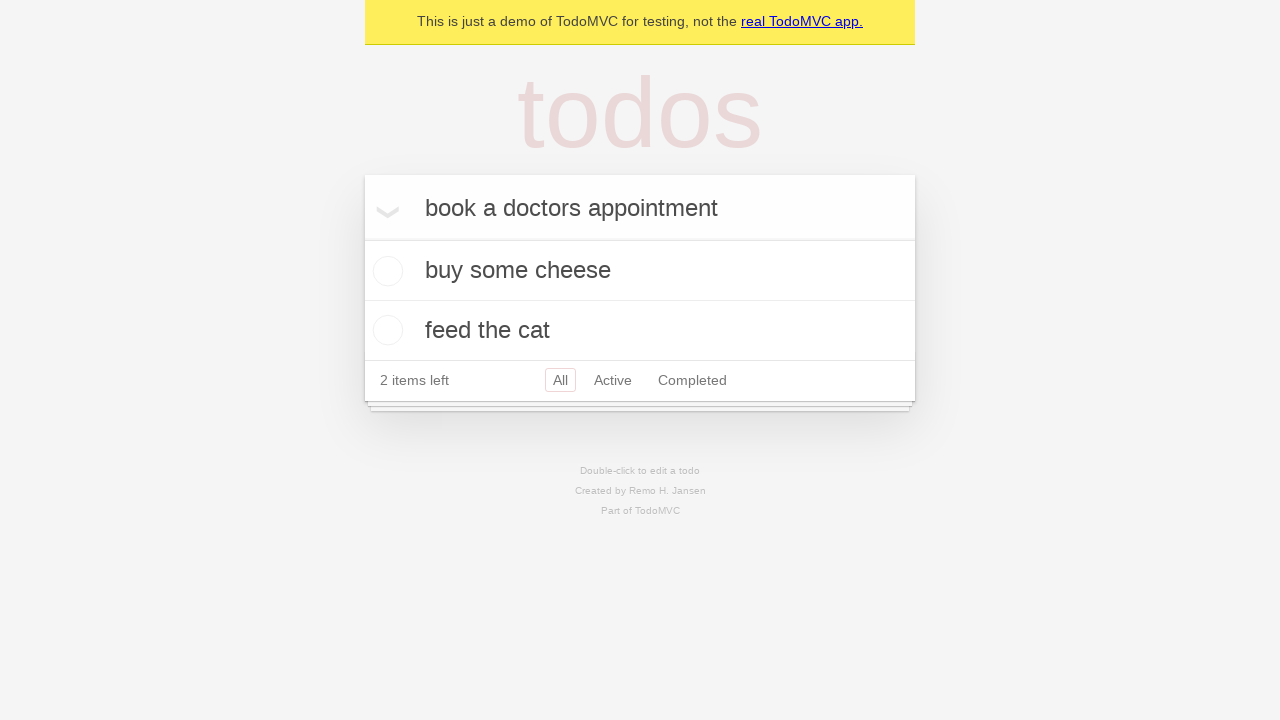

Pressed Enter to create third todo on .new-todo
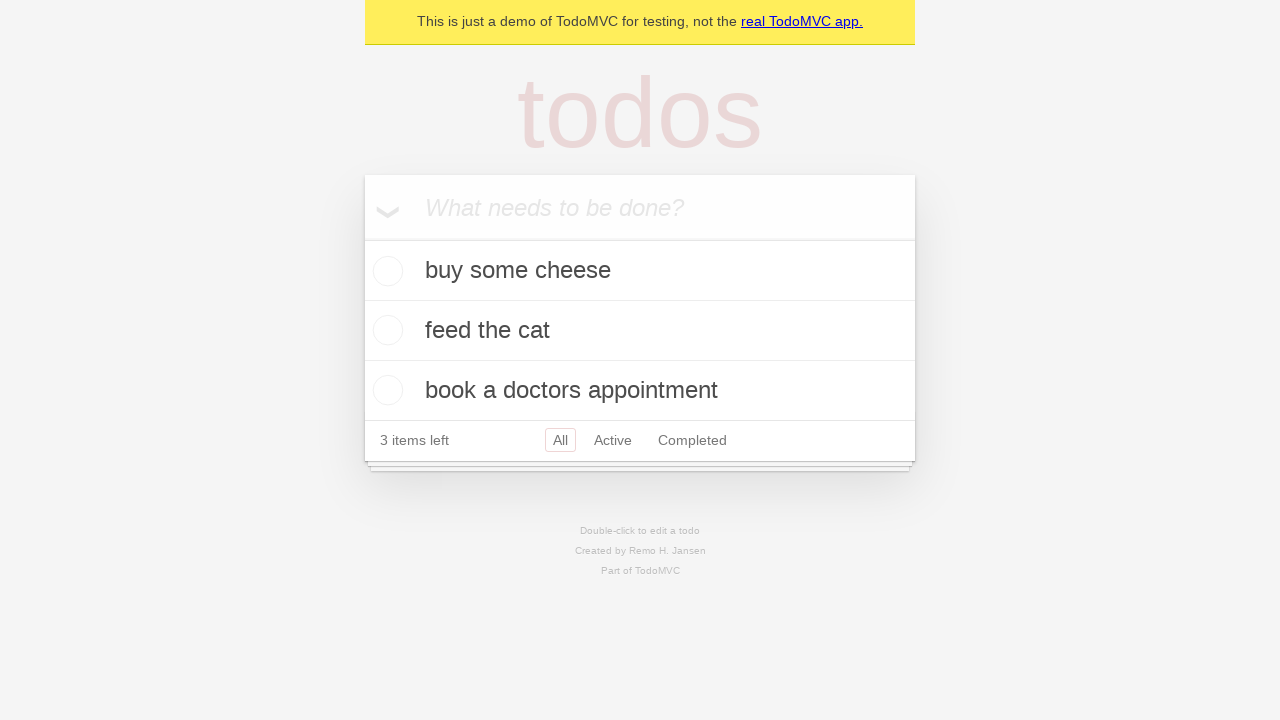

All three todos loaded and visible
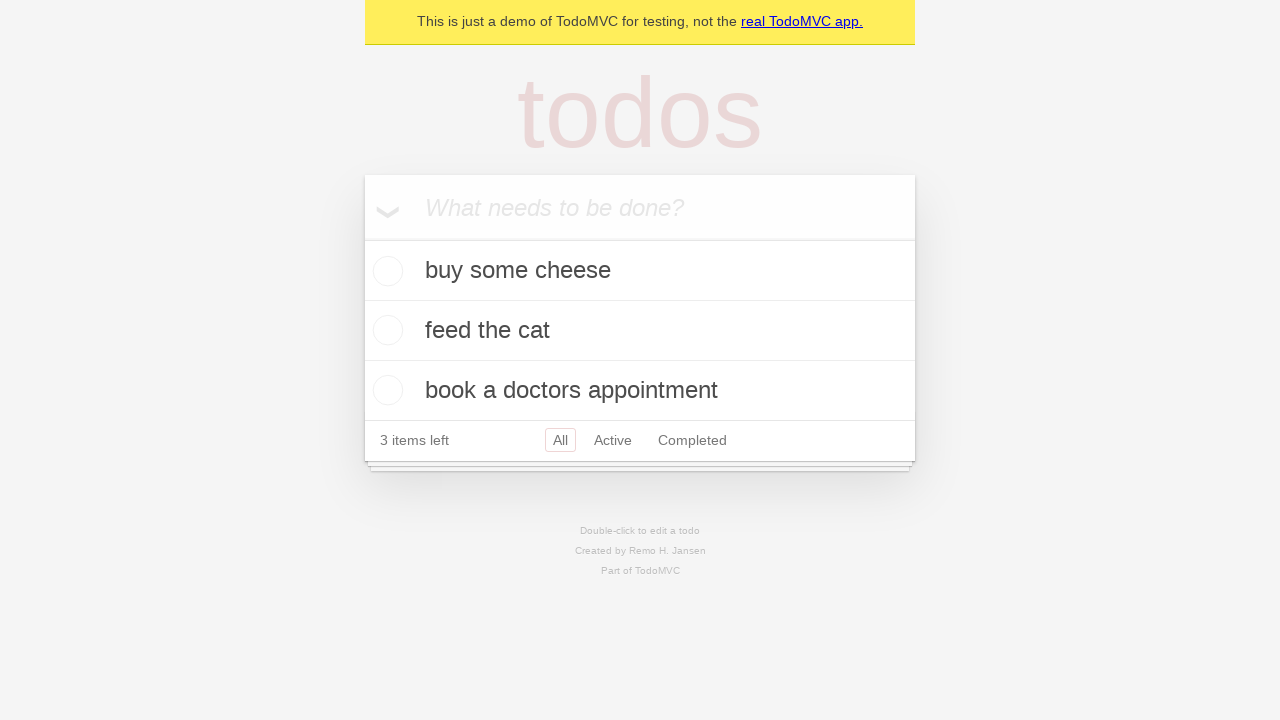

Checked the second todo as completed at (385, 330) on .todo-list li .toggle >> nth=1
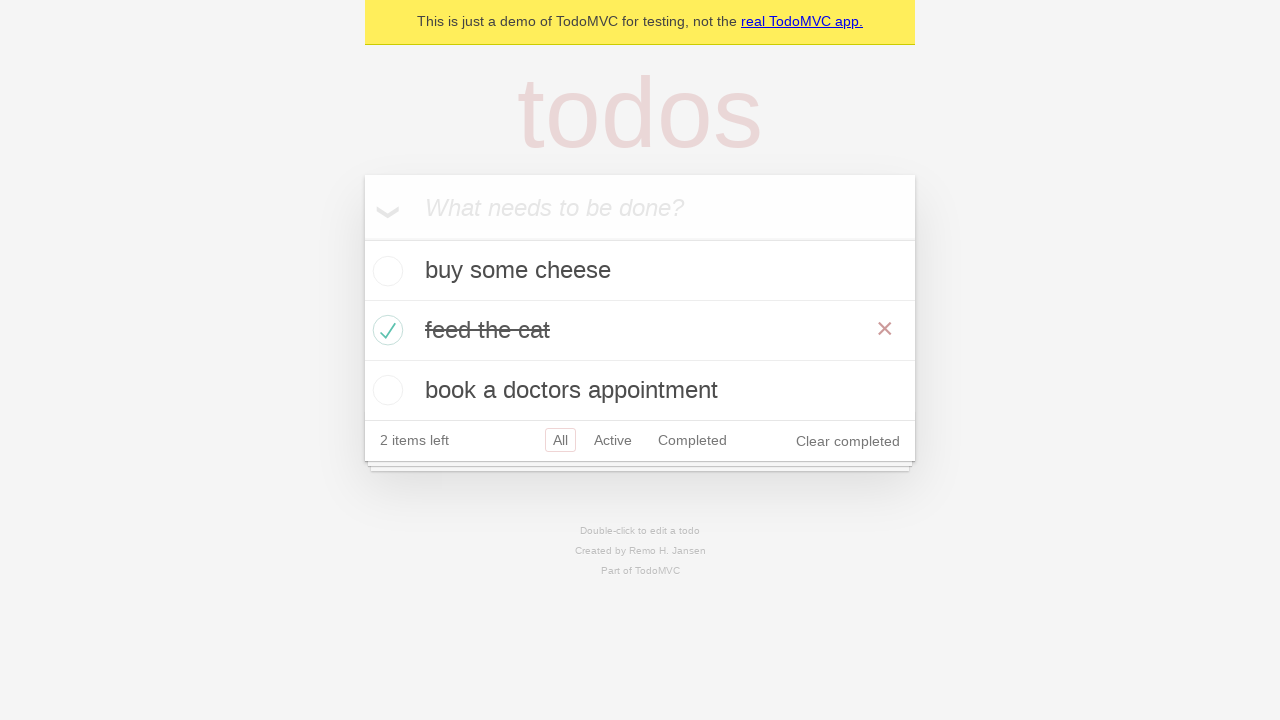

Clicked Active filter to display active todos at (613, 440) on .filters >> text=Active
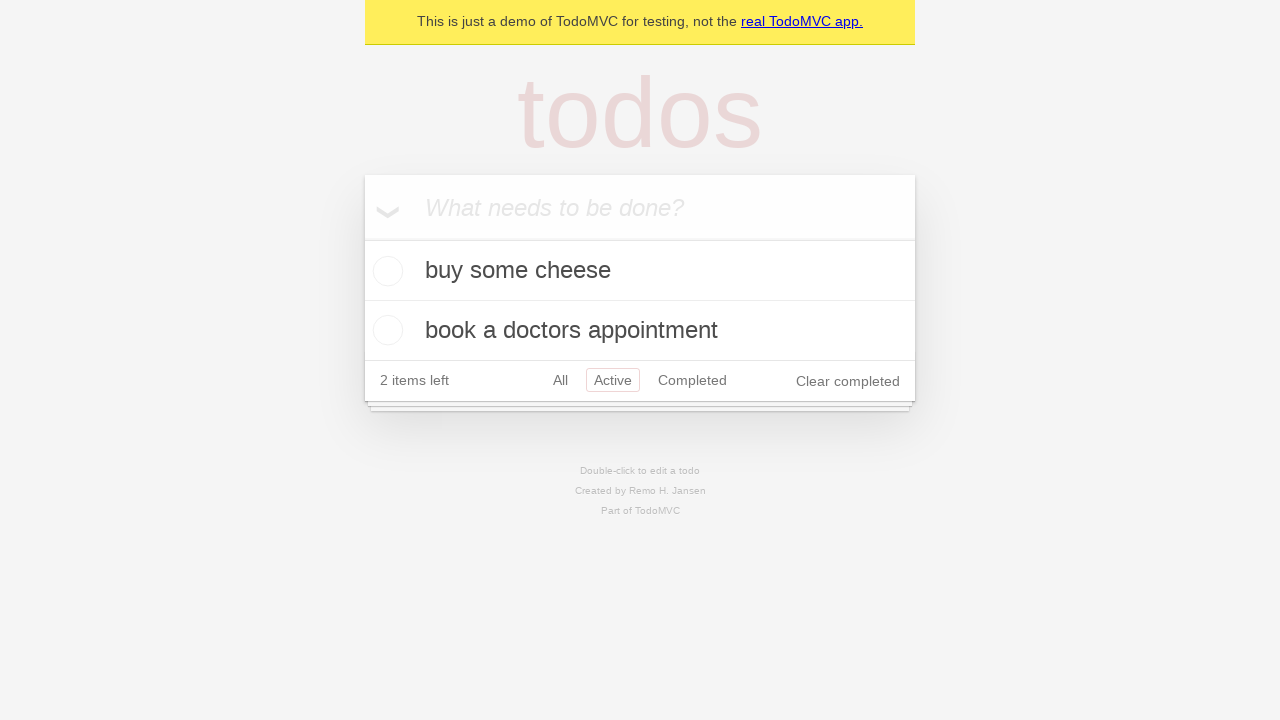

Clicked Completed filter to display completed todos at (692, 380) on .filters >> text=Completed
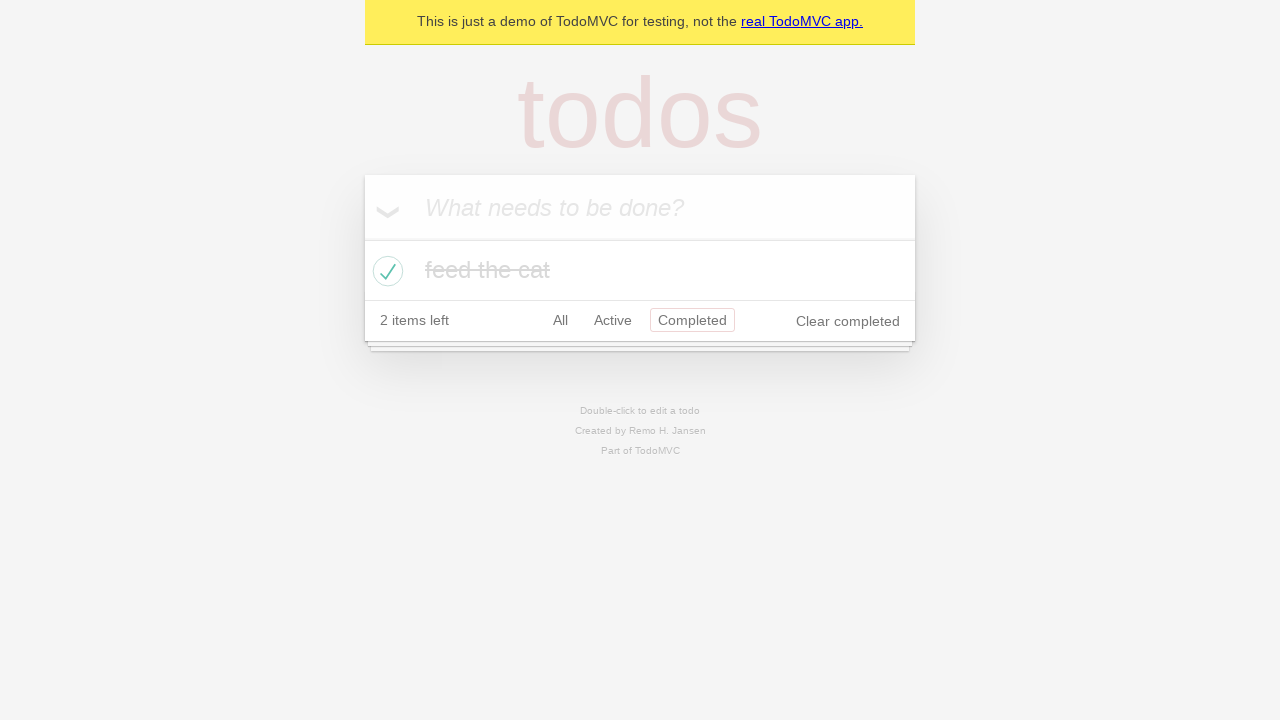

Clicked All filter to display all items at (560, 320) on .filters >> text=All
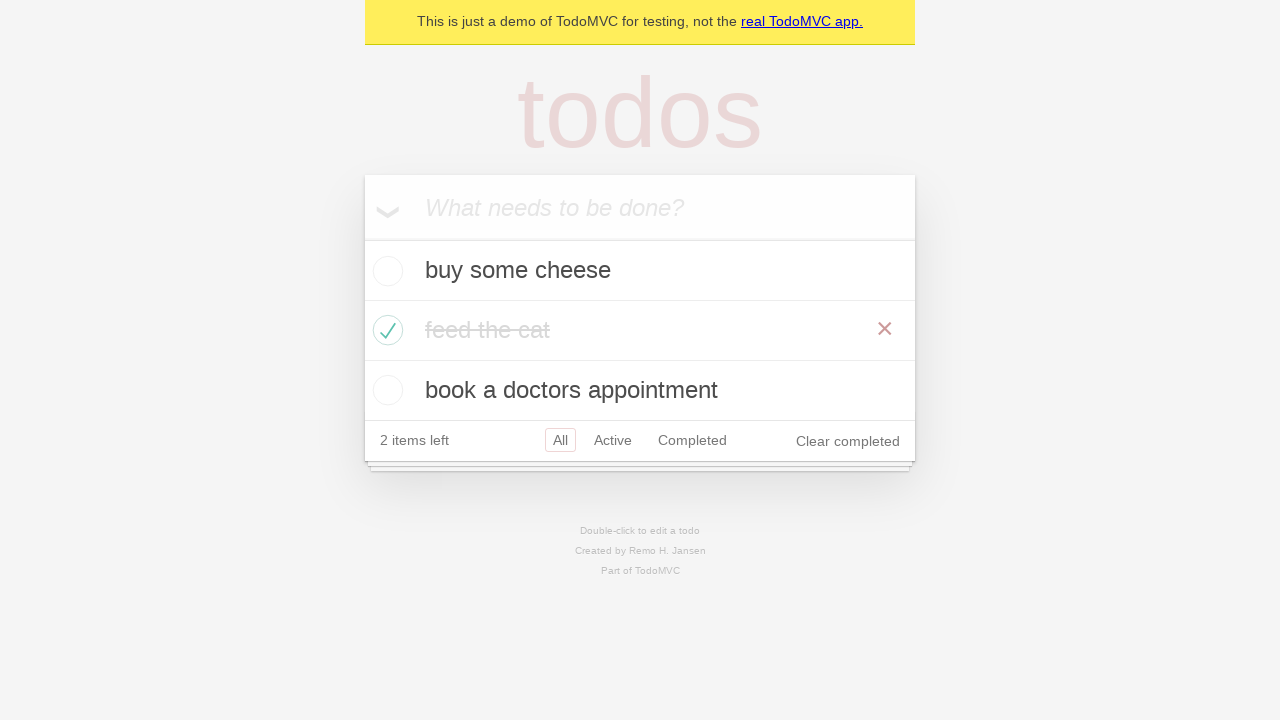

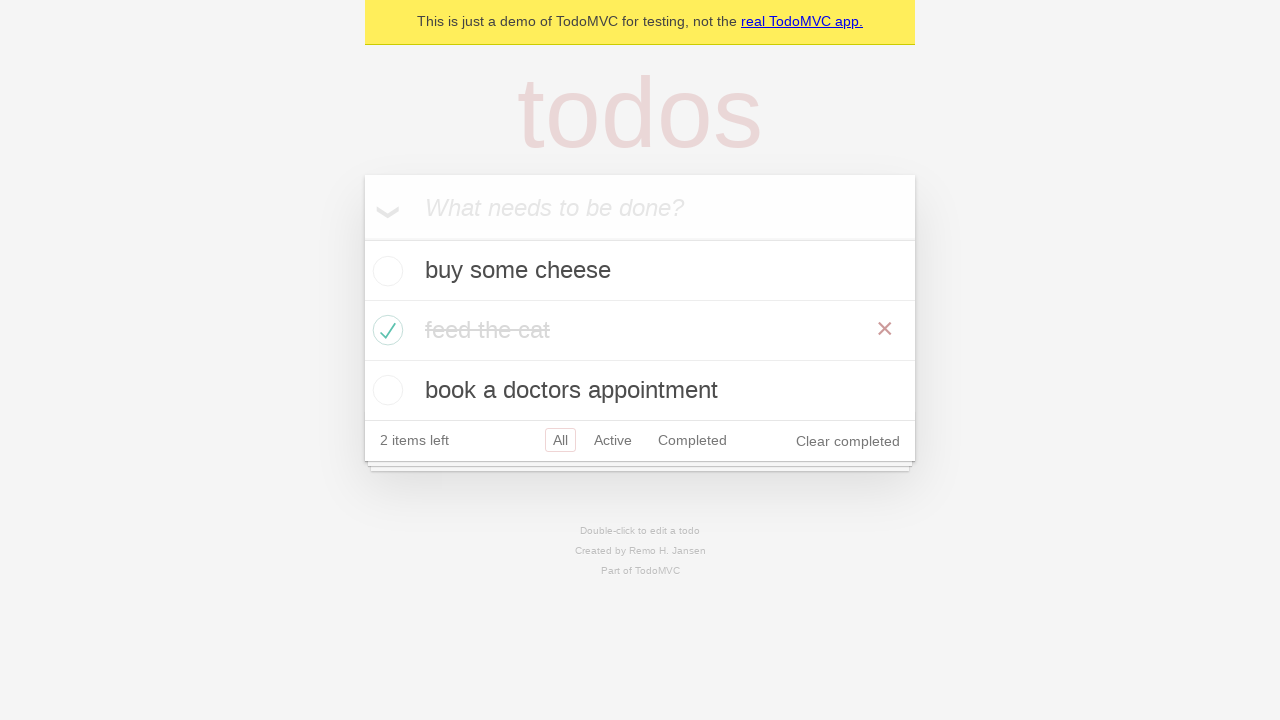